Tests the Text Box form by filling in full name, email, current address, and permanent address fields, then submitting and verifying the output is displayed

Starting URL: https://demoqa.com/

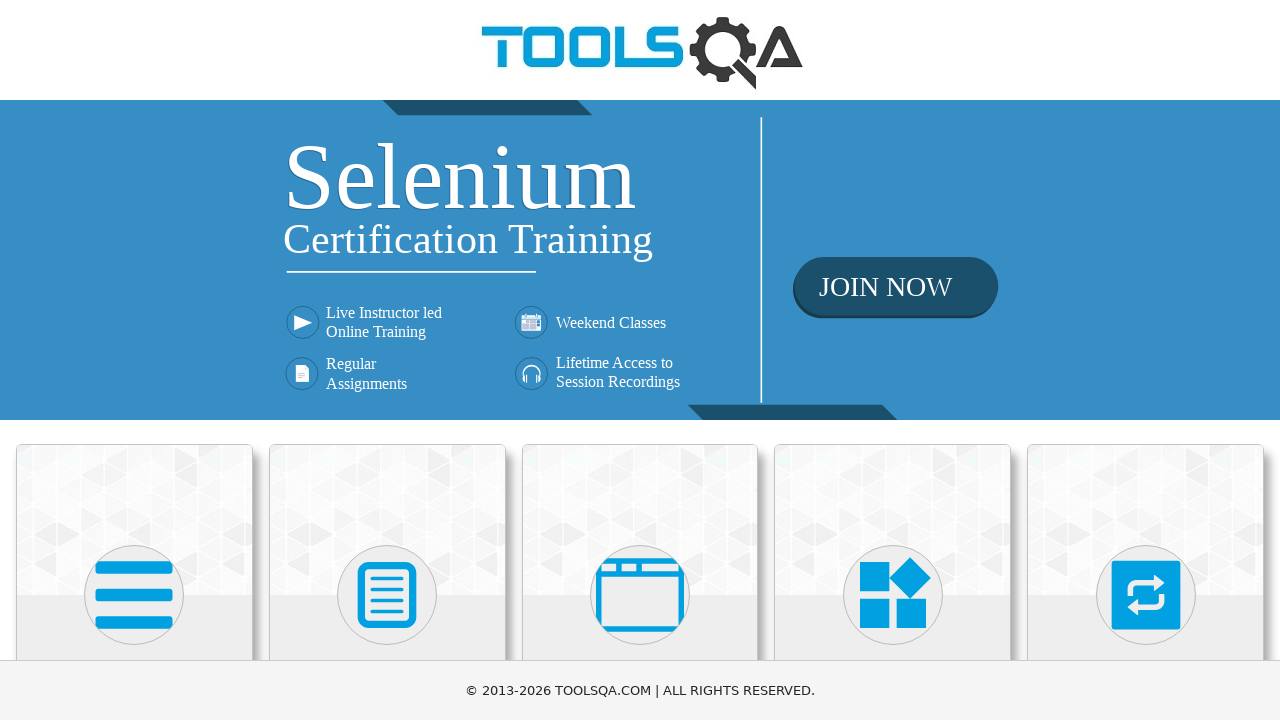

Clicked on Elements card at (134, 360) on text=Elements
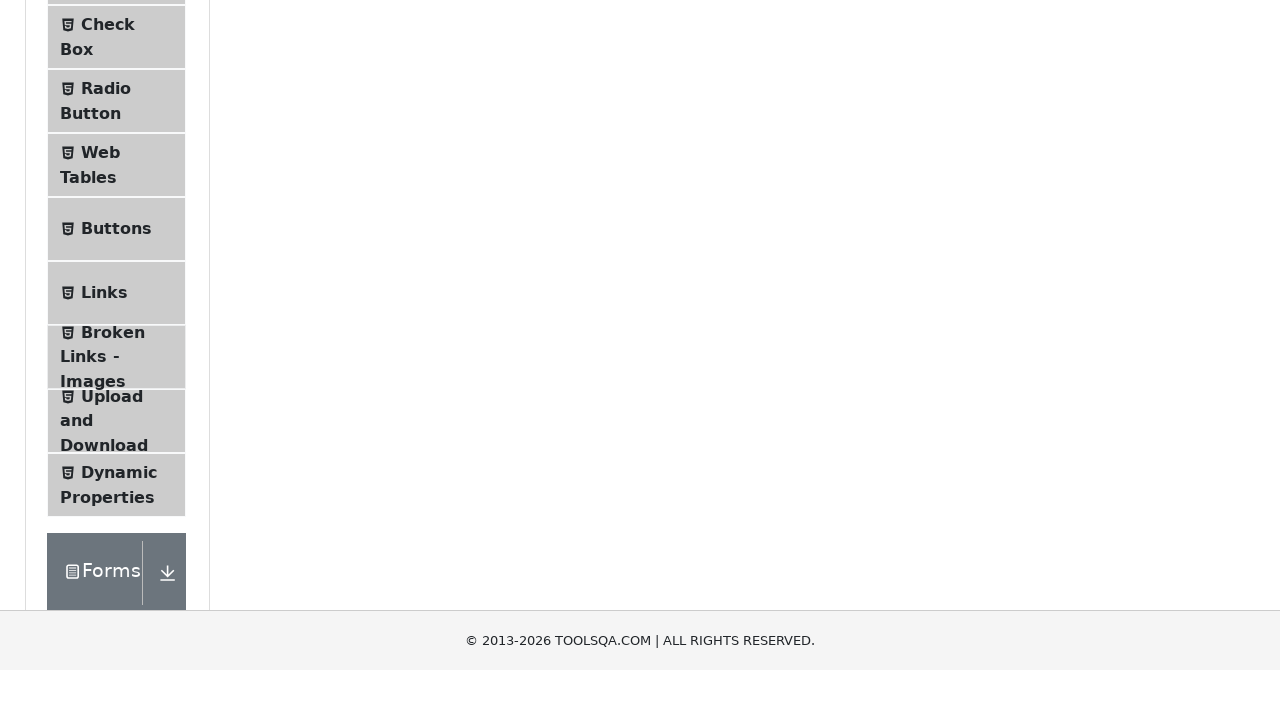

Clicked on Text Box menu item at (119, 261) on text=Text Box
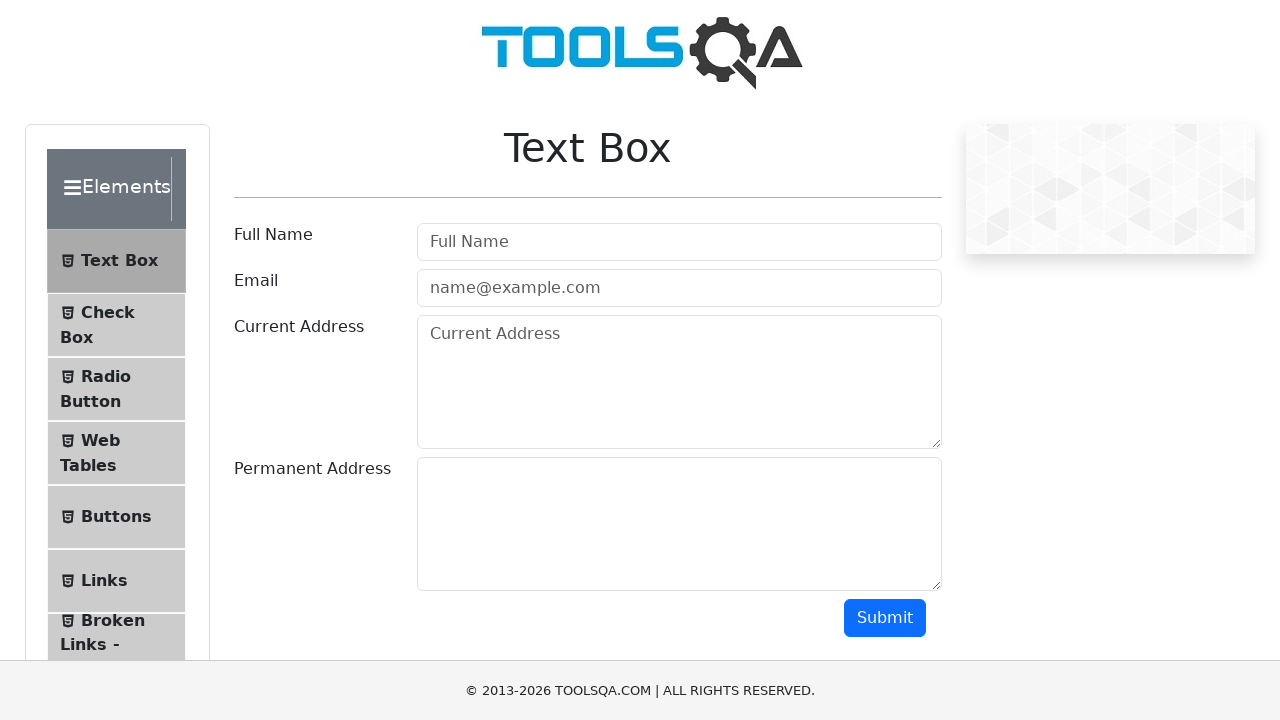

Filled full name field with 'John Smith' on #userName
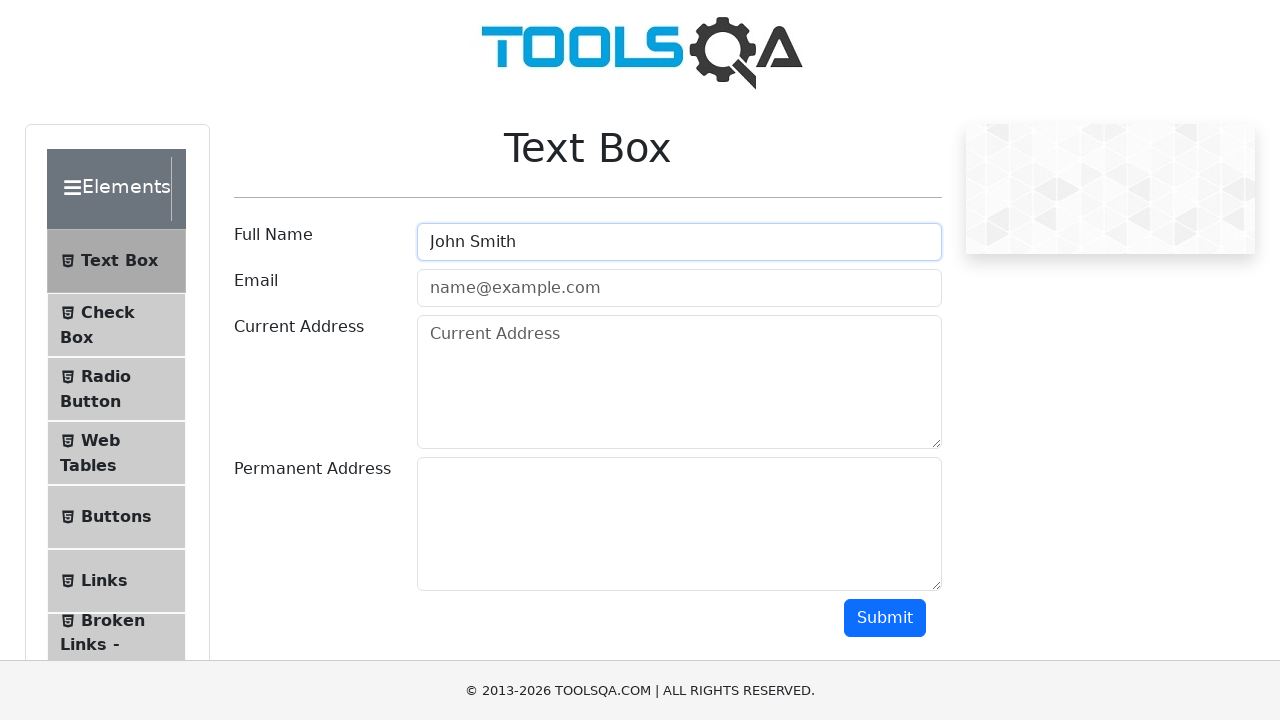

Filled email field with 'john.smith@example.com' on #userEmail
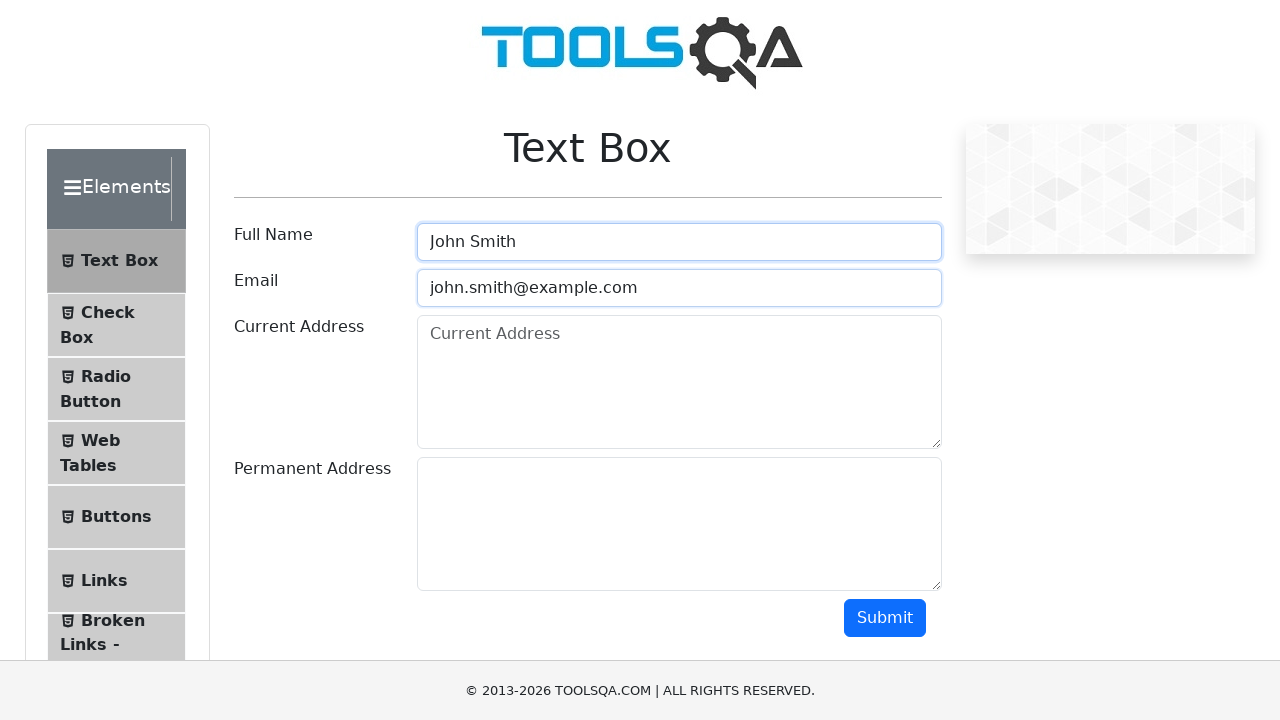

Filled current address field with '123 Main Street, New York' on #currentAddress
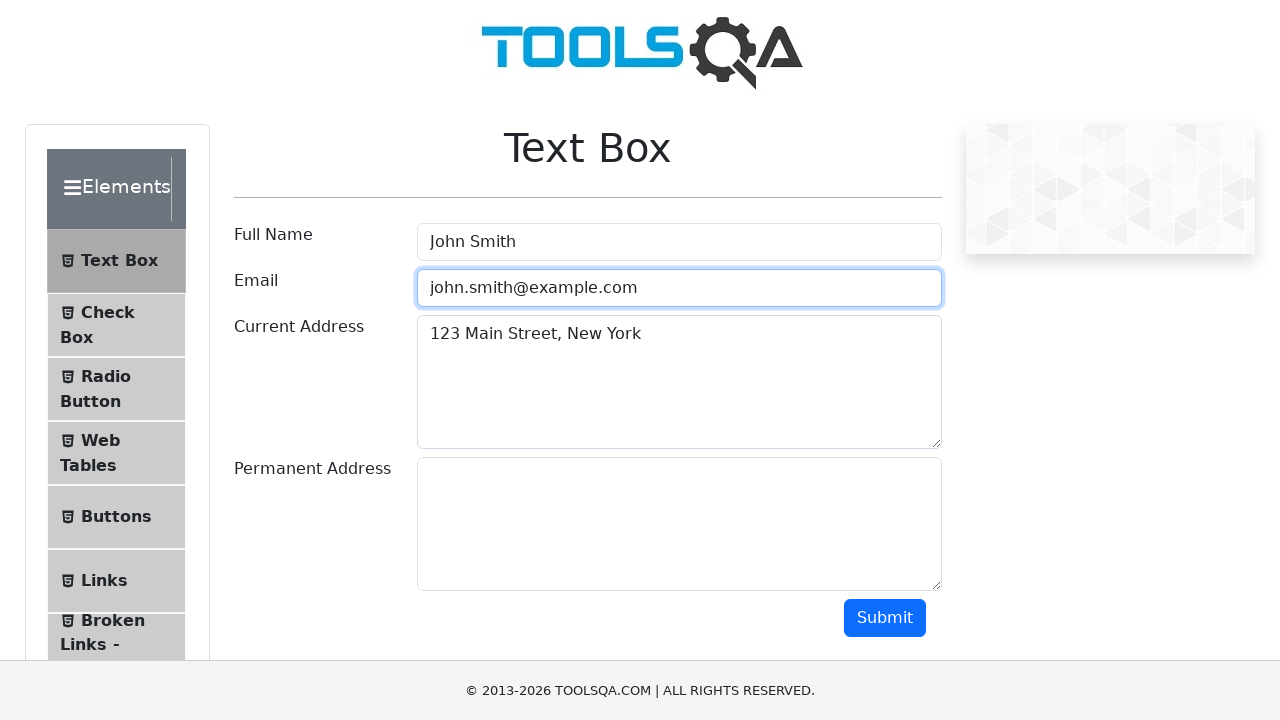

Filled permanent address field with '456 Oak Avenue, Los Angeles' on #permanentAddress
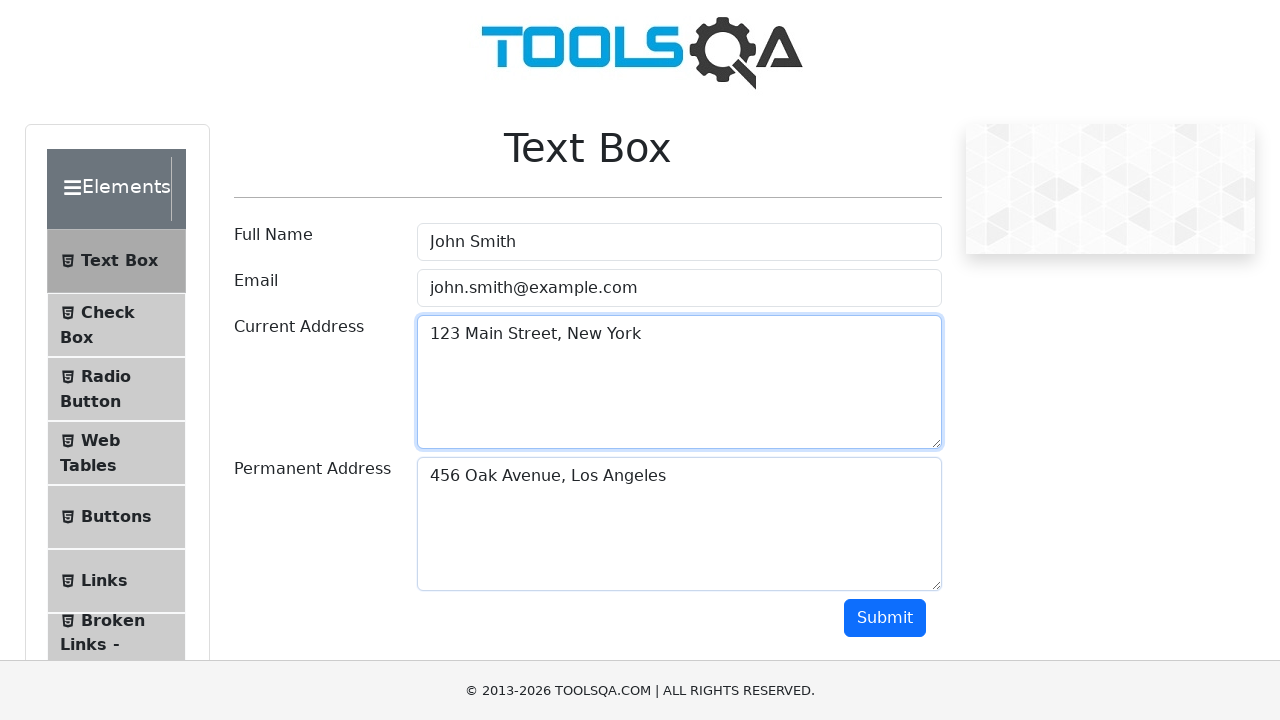

Clicked submit button to submit the text box form at (885, 618) on #submit
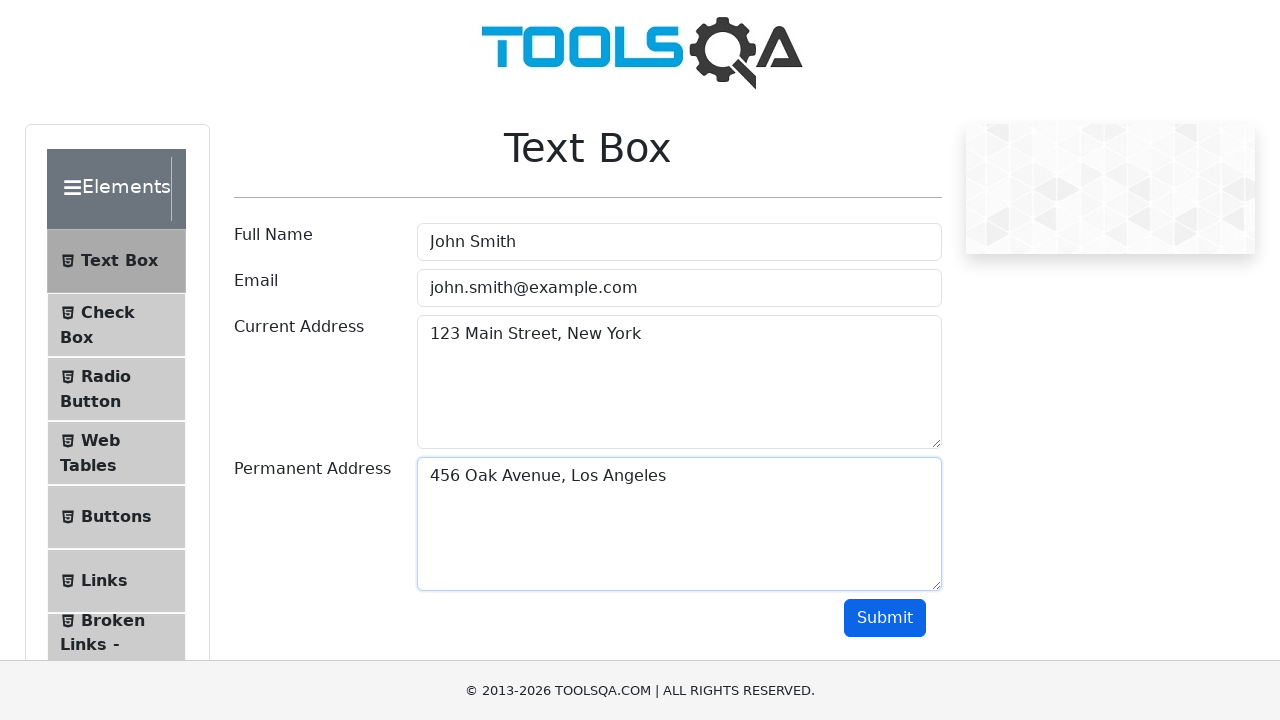

Output info box is displayed with submitted form data
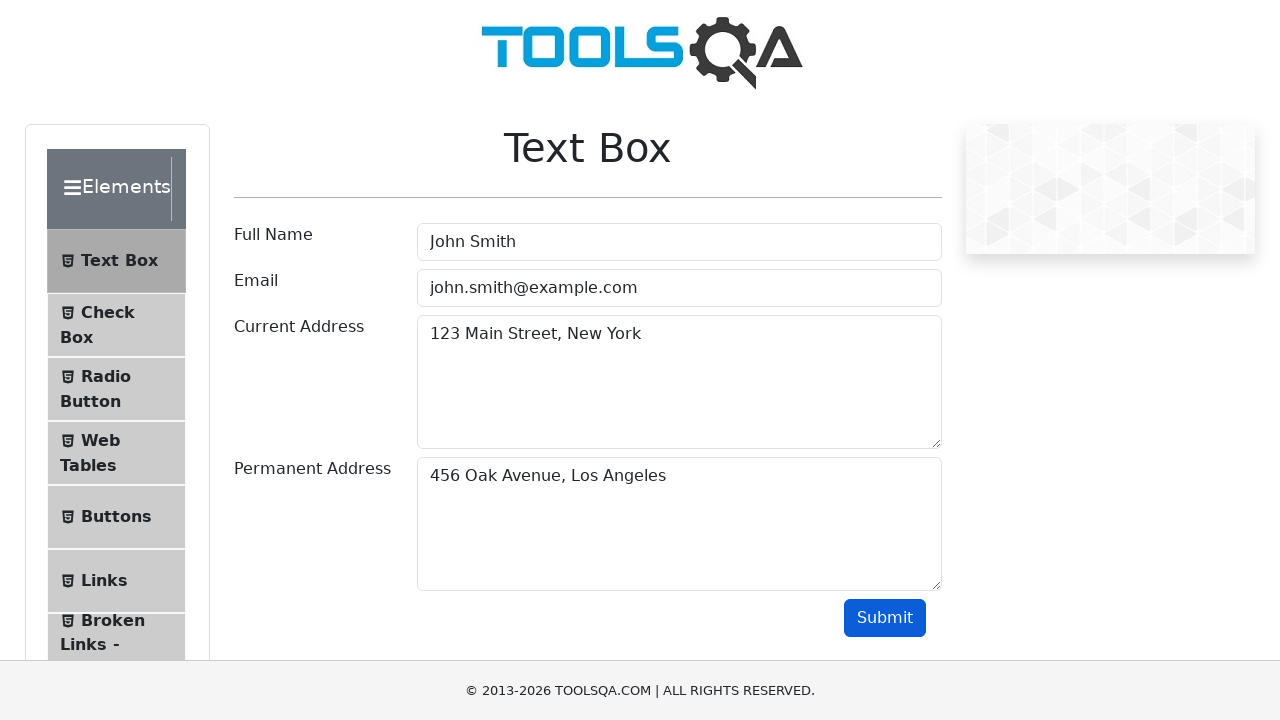

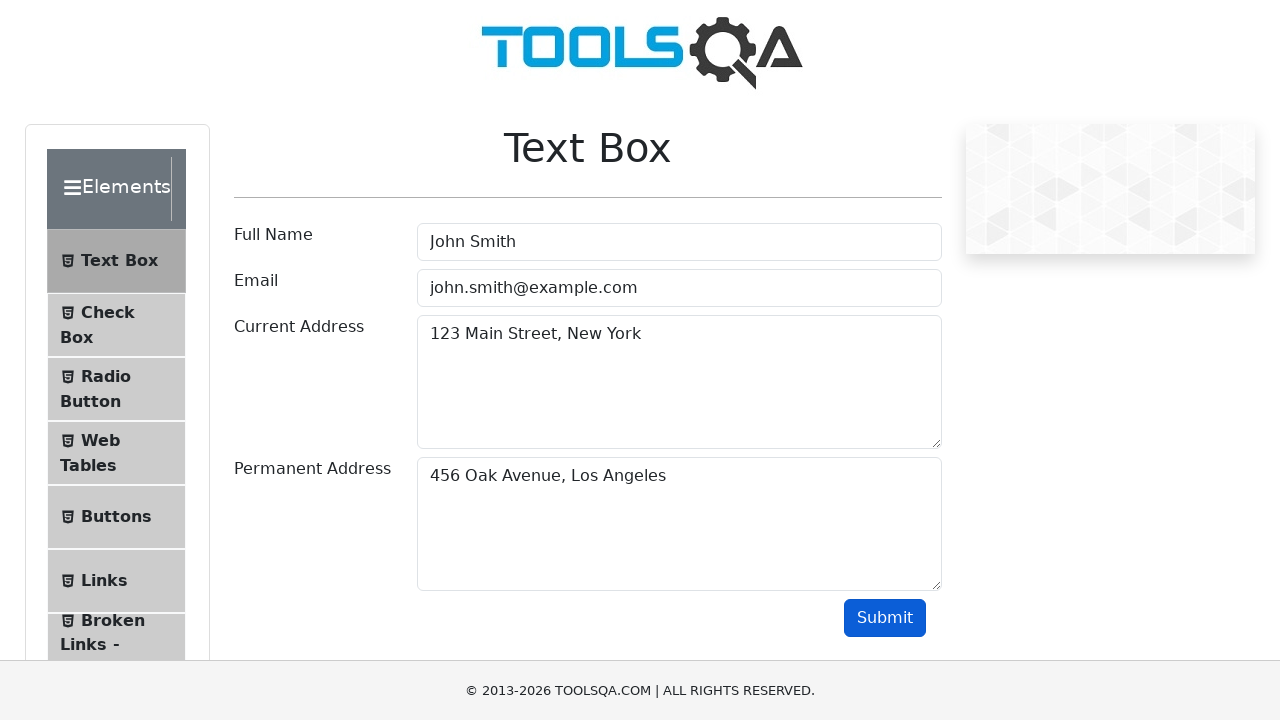